Tests flight booking form by selecting origin and destination airports from dropdowns and selecting the current date

Starting URL: https://rahulshettyacademy.com/dropdownsPractise/

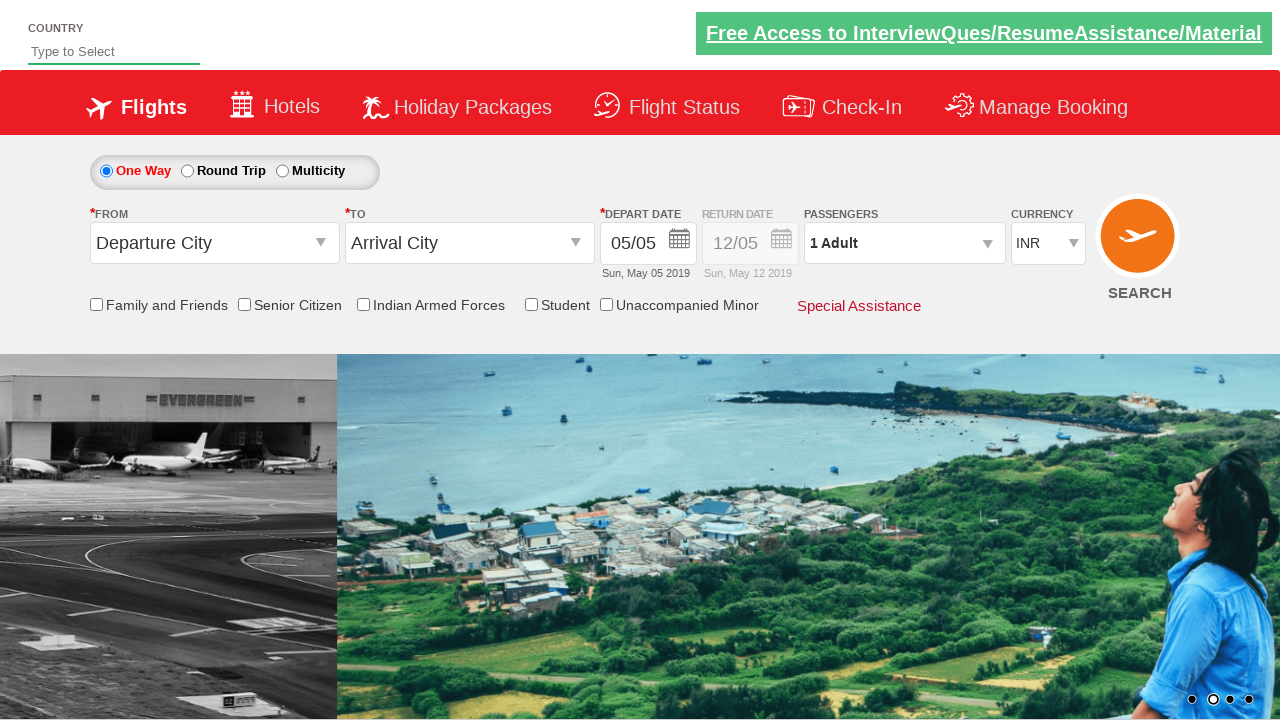

Clicked origin station dropdown at (323, 244) on #ctl00_mainContent_ddl_originStation1_CTXTaction
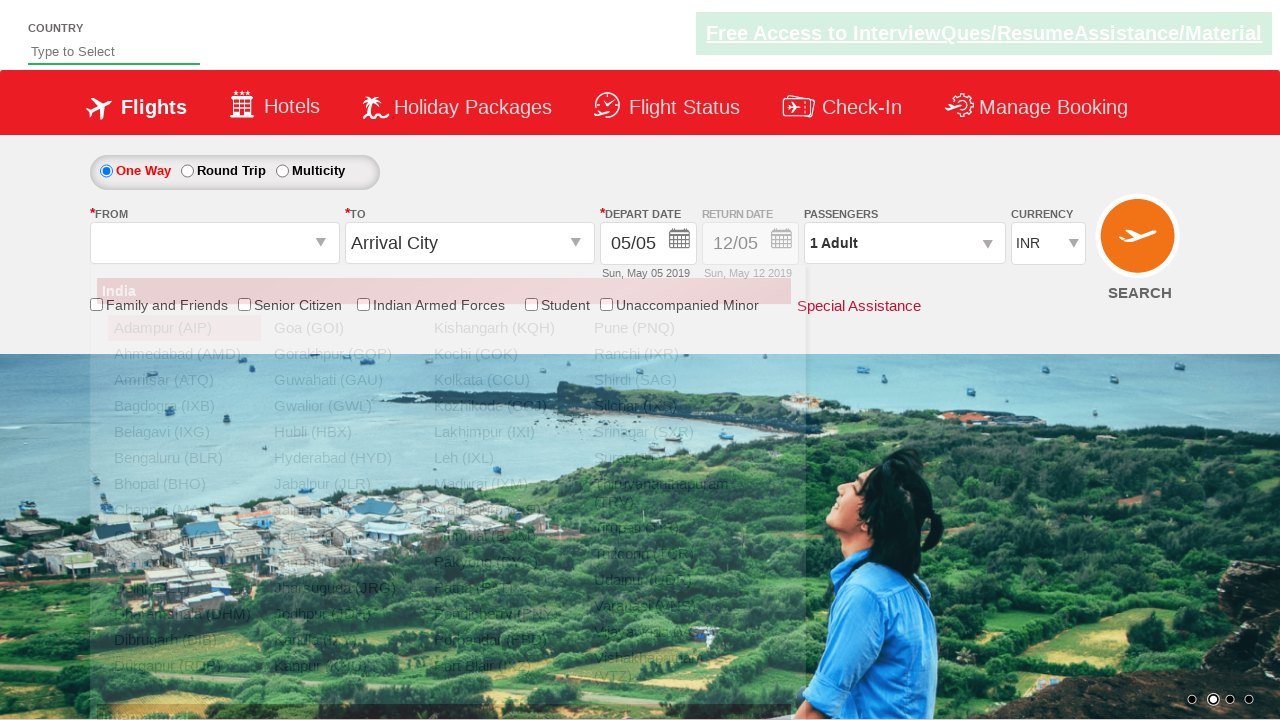

Selected GOI (Goa) as origin airport at (344, 328) on xpath=//div[@id='ctl00_mainContent_ddl_originStation1_CTNR']//a[@value='GOI']
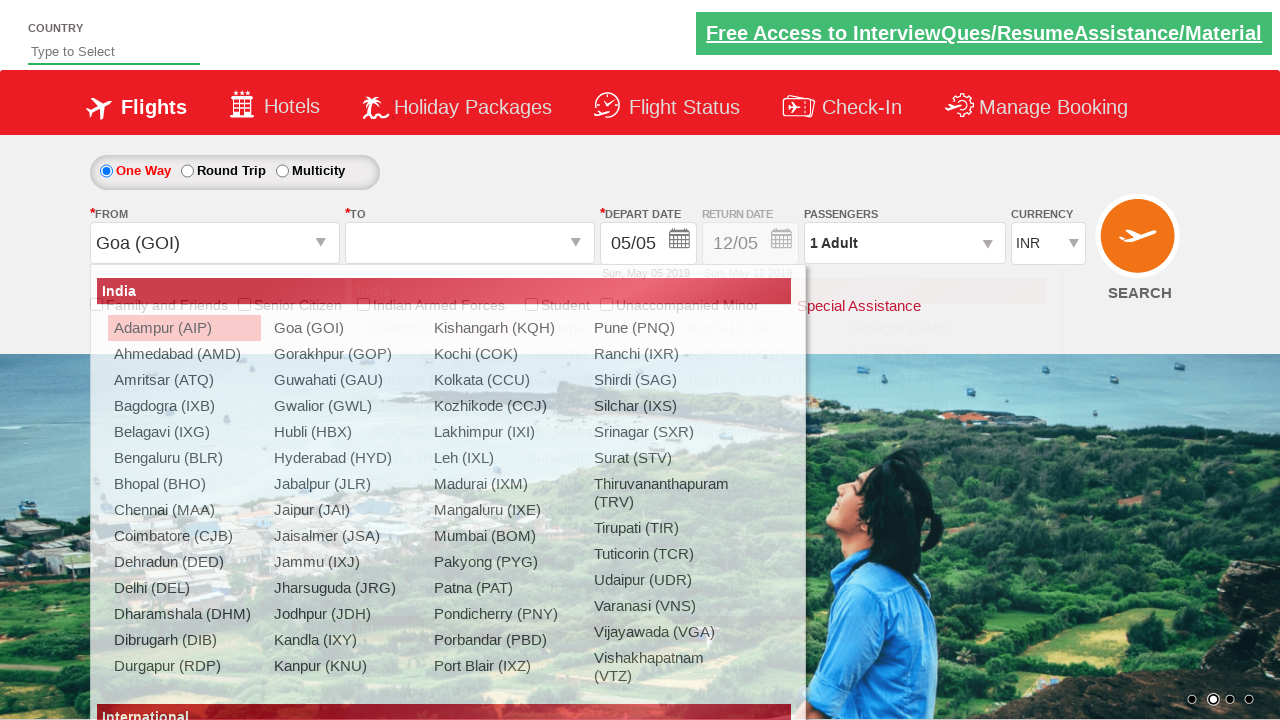

Selected BLR (Bangalore) as destination airport at (439, 432) on xpath=//div[@id='ctl00_mainContent_ddl_destinationStation1_CTNR']//a[@value='BLR
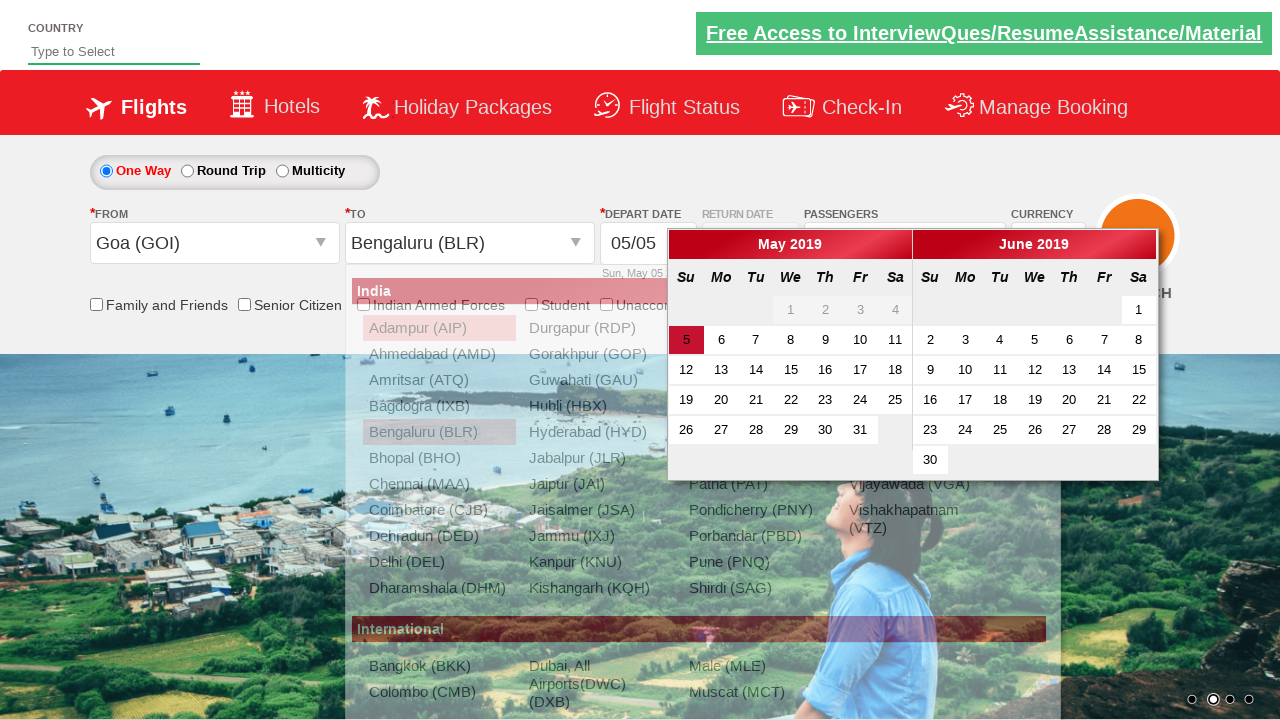

Selected current date in the date picker at (686, 340) on .ui-datepicker-current-day
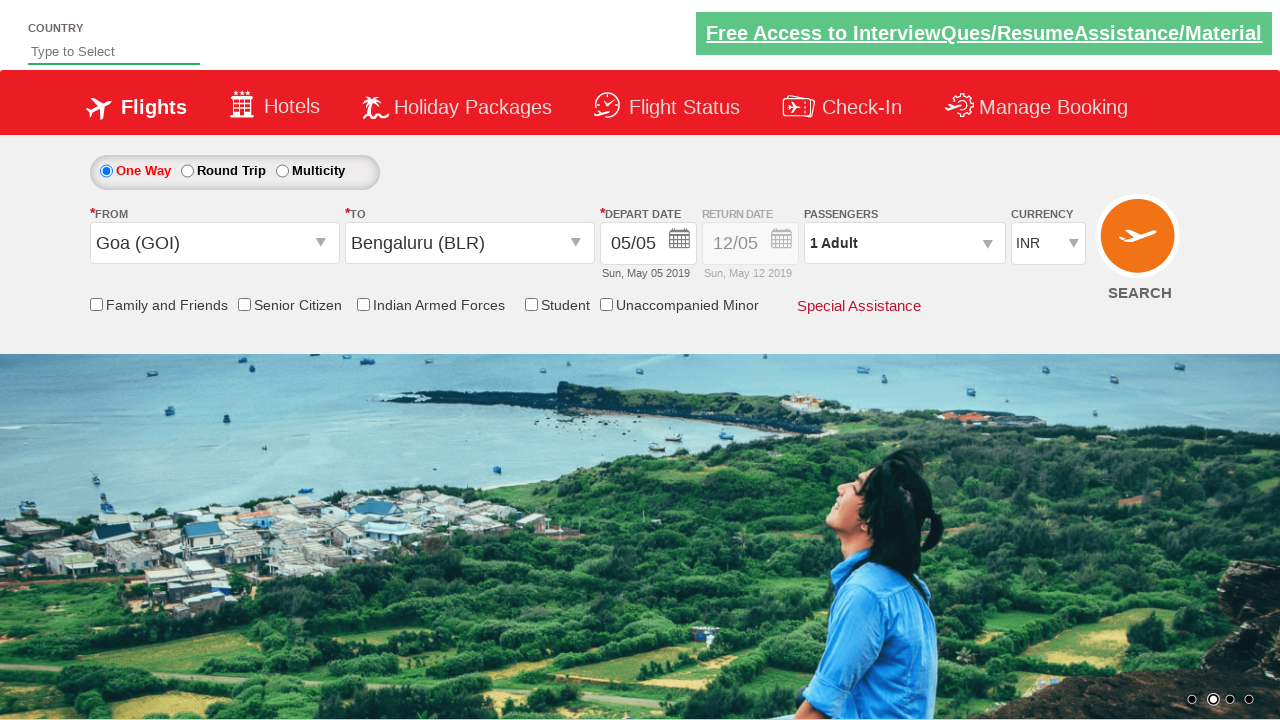

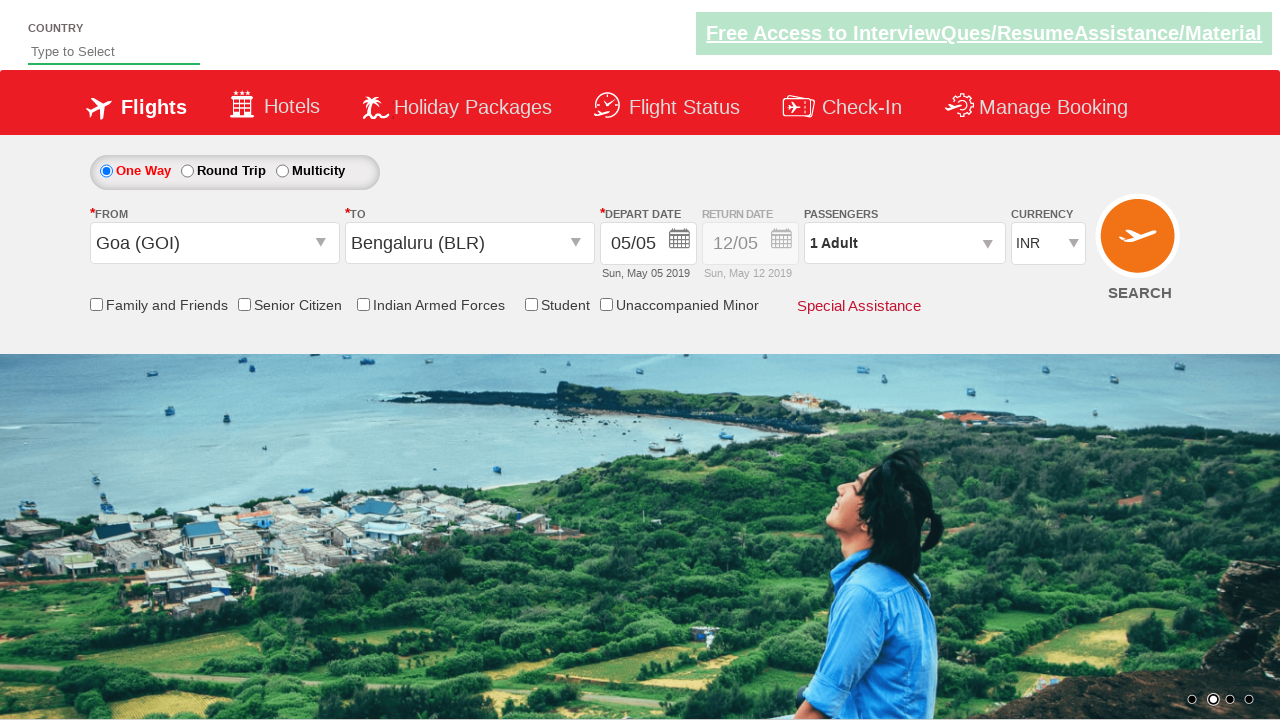